Navigates to Kitapyurdu (Turkish book store) homepage and verifies the page loads successfully

Starting URL: https://www.kitapyurdu.com

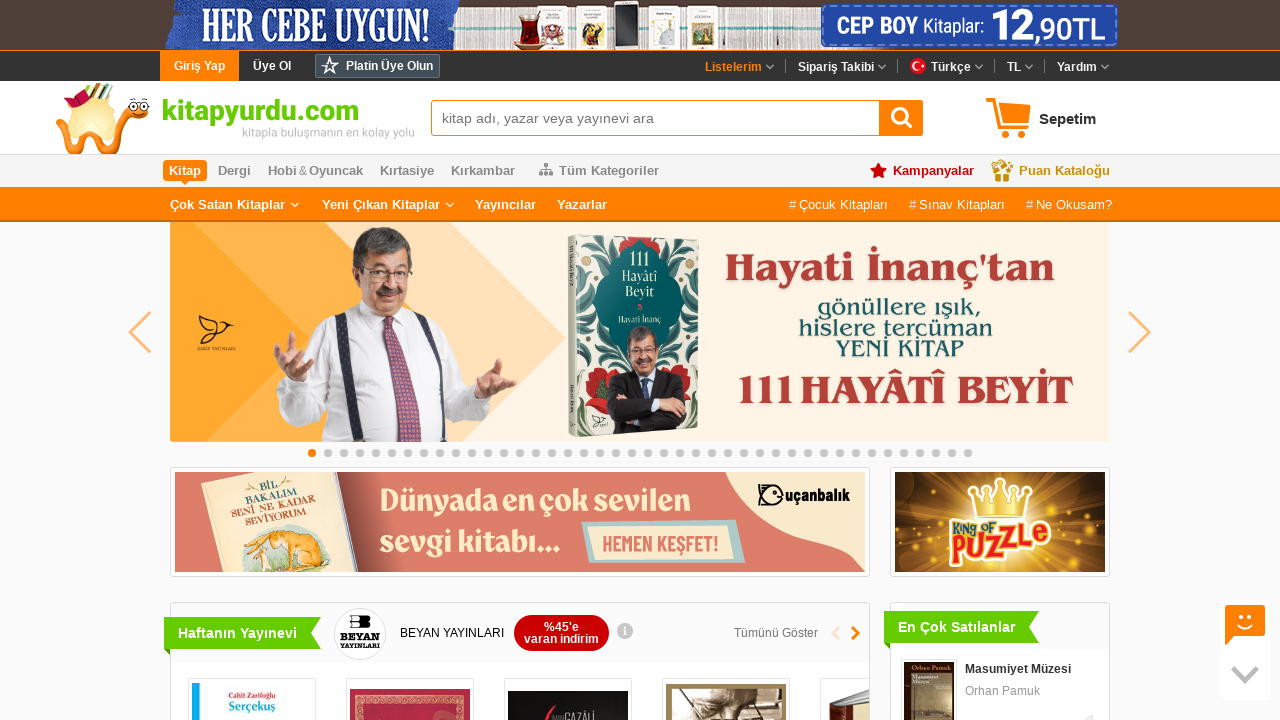

Waited for Kitapyurdu homepage to fully load (DOM content loaded)
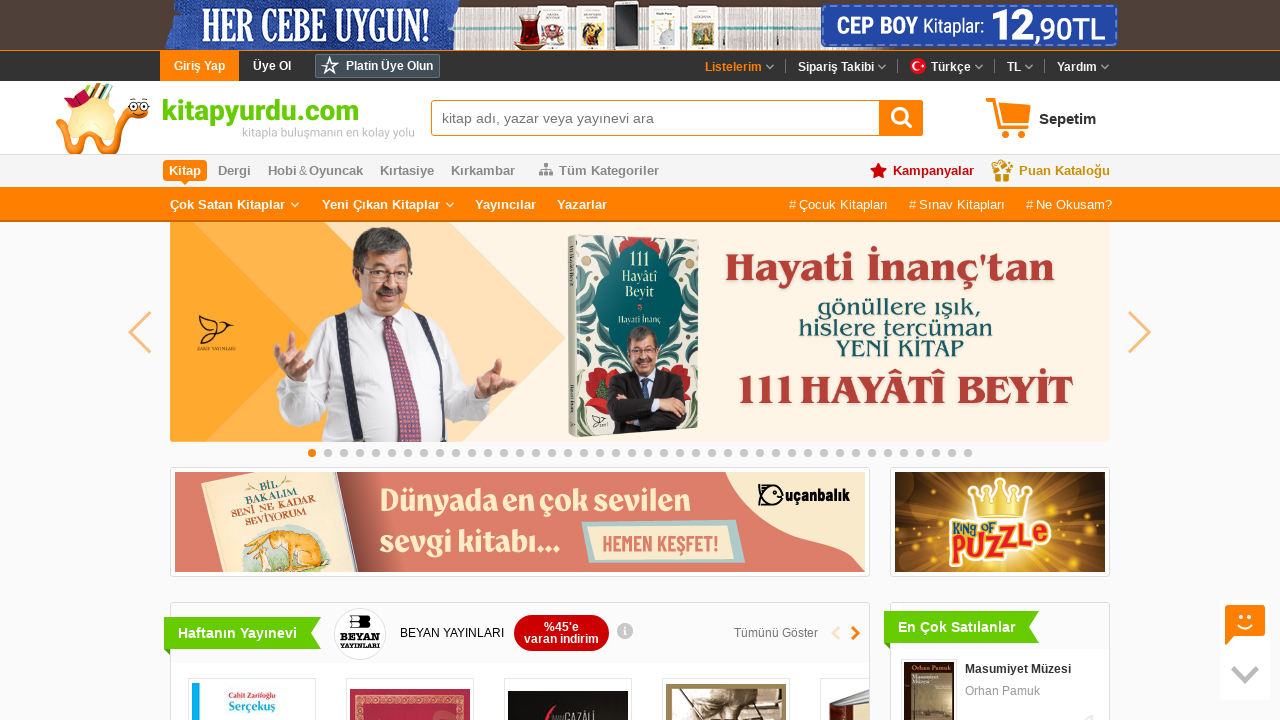

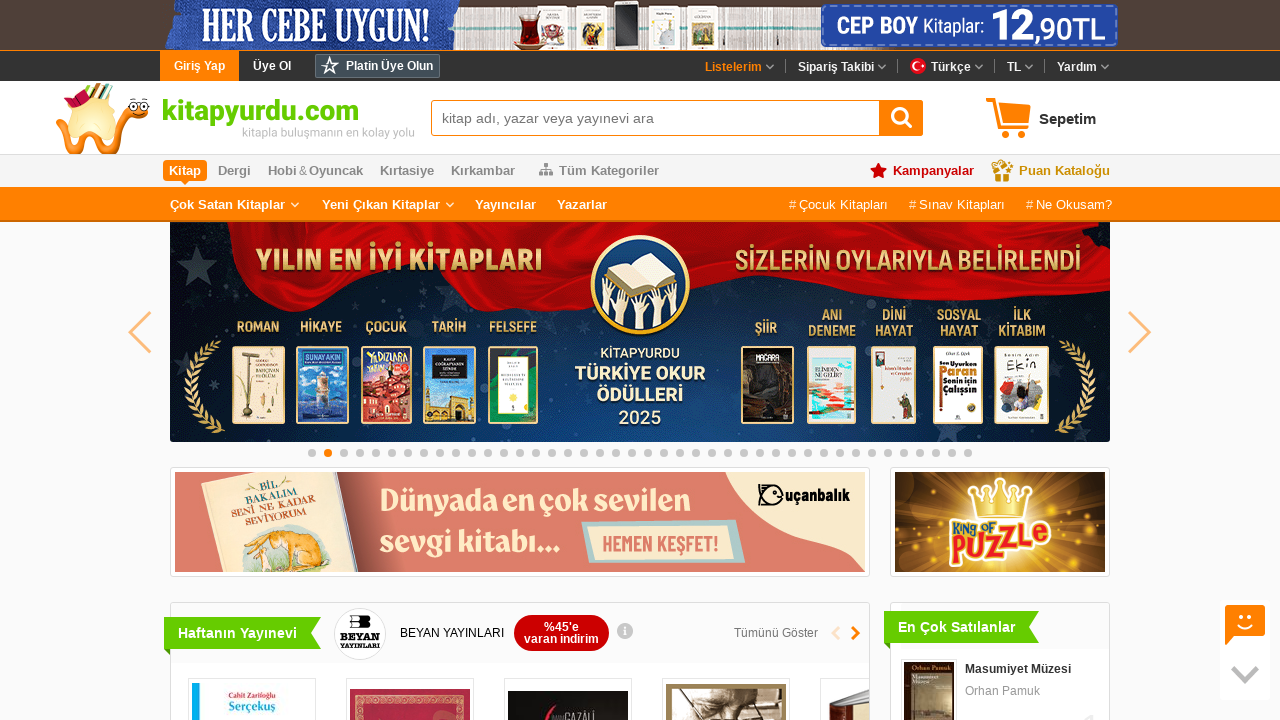